Tests various select menu interactions on the DemoQA practice page, including React-based dropdowns and standard HTML select elements

Starting URL: https://demoqa.com/select-menu

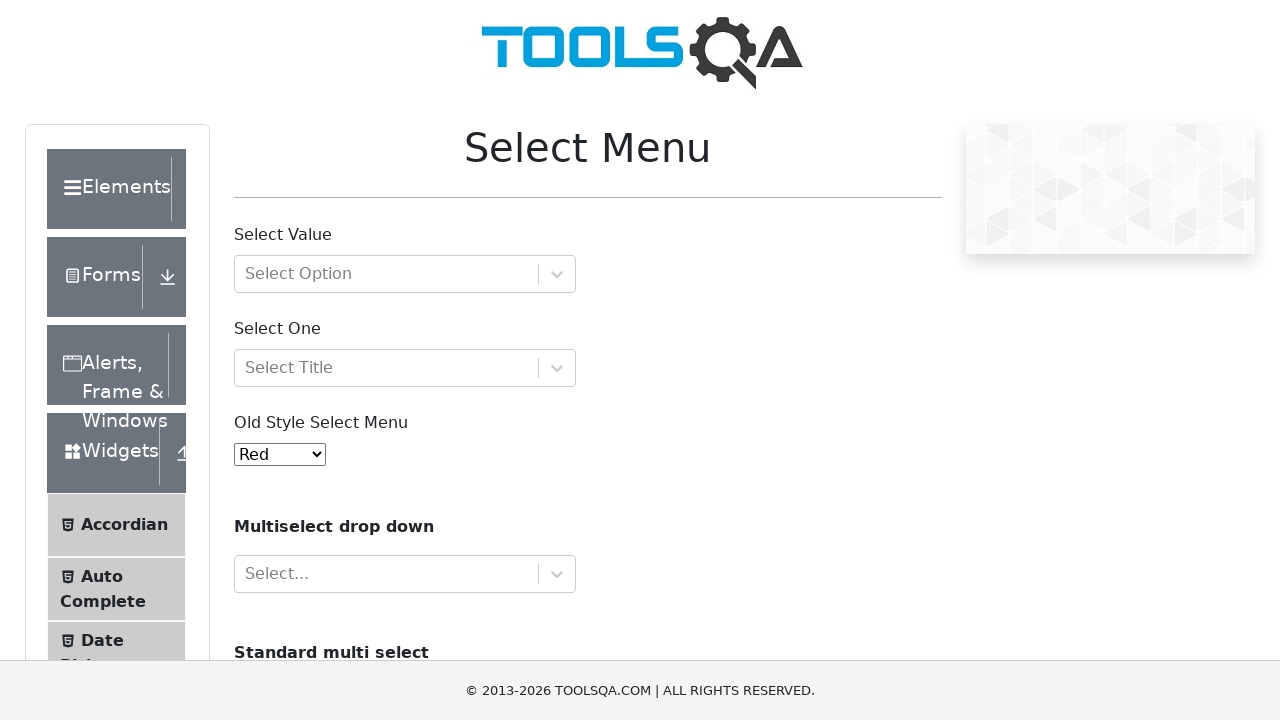

Clicked on the first React select dropdown (with option group) at (405, 274) on #withOptGroup
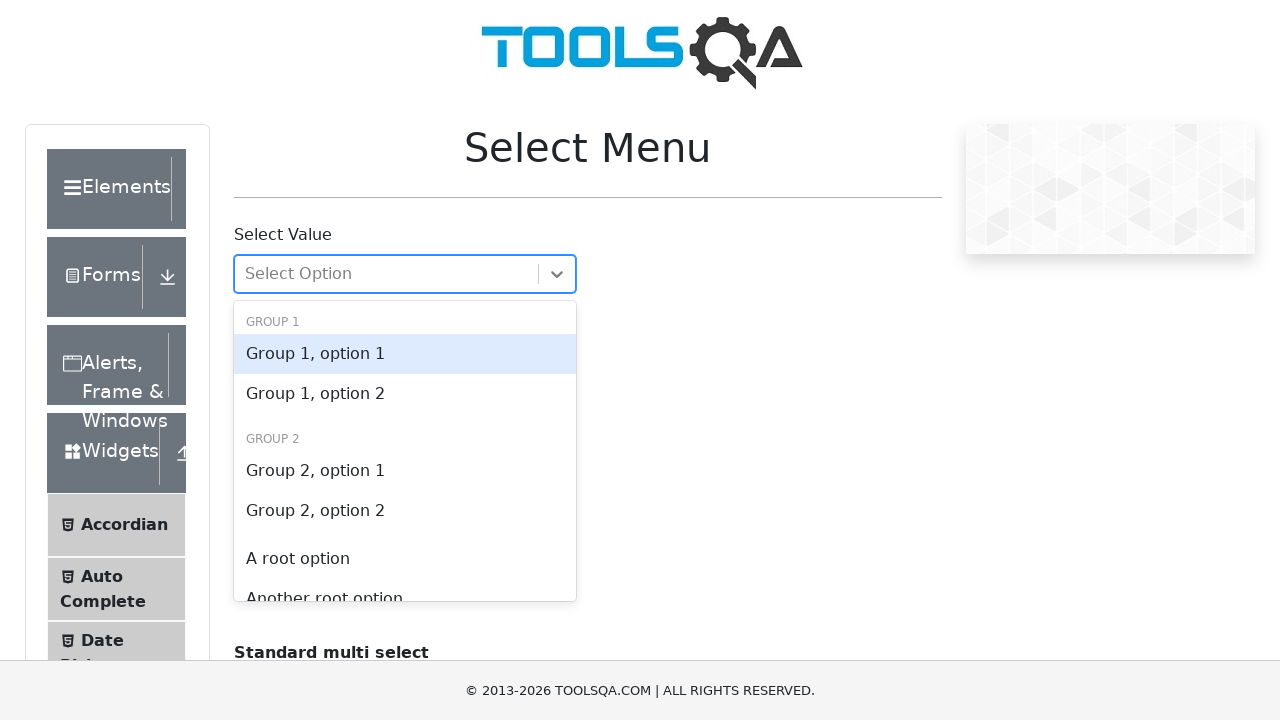

Selected the first option from the option group dropdown at (405, 354) on #react-select-2-option-0-0
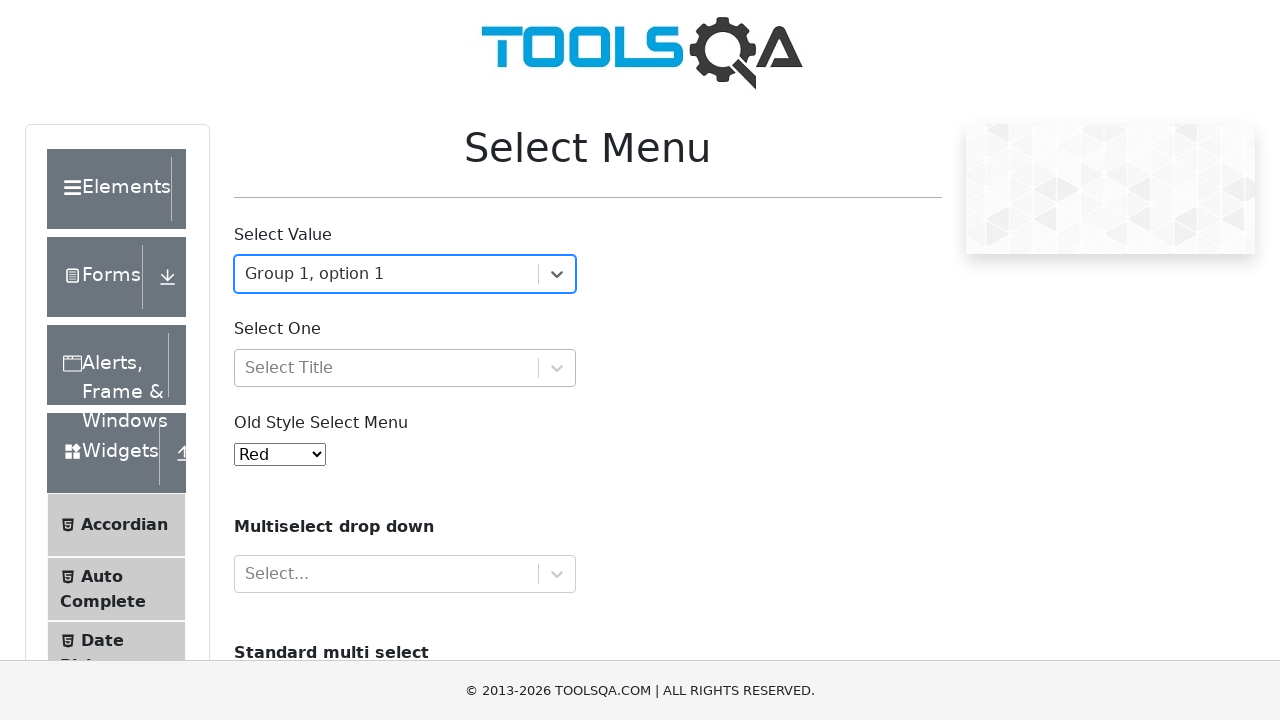

Clicked on the second React select dropdown (selectOne) at (405, 368) on #selectOne
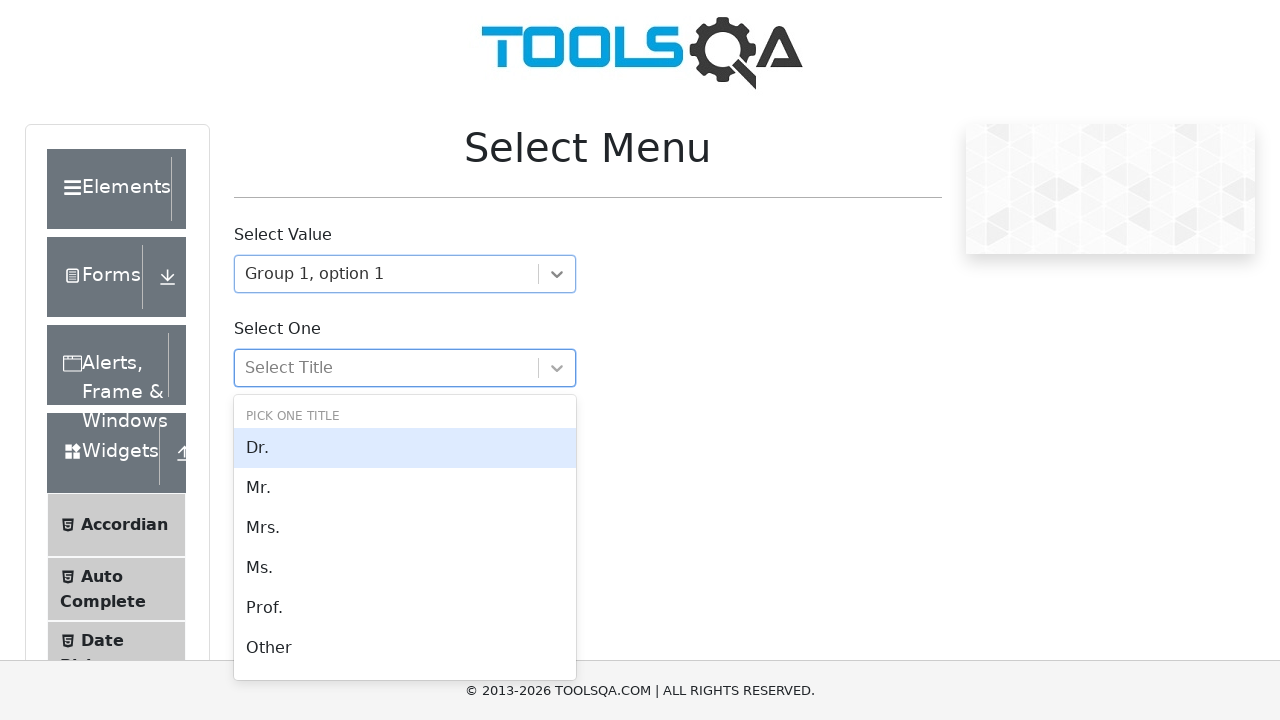

Selected the first option from the selectOne dropdown at (405, 448) on #react-select-3-option-0-0
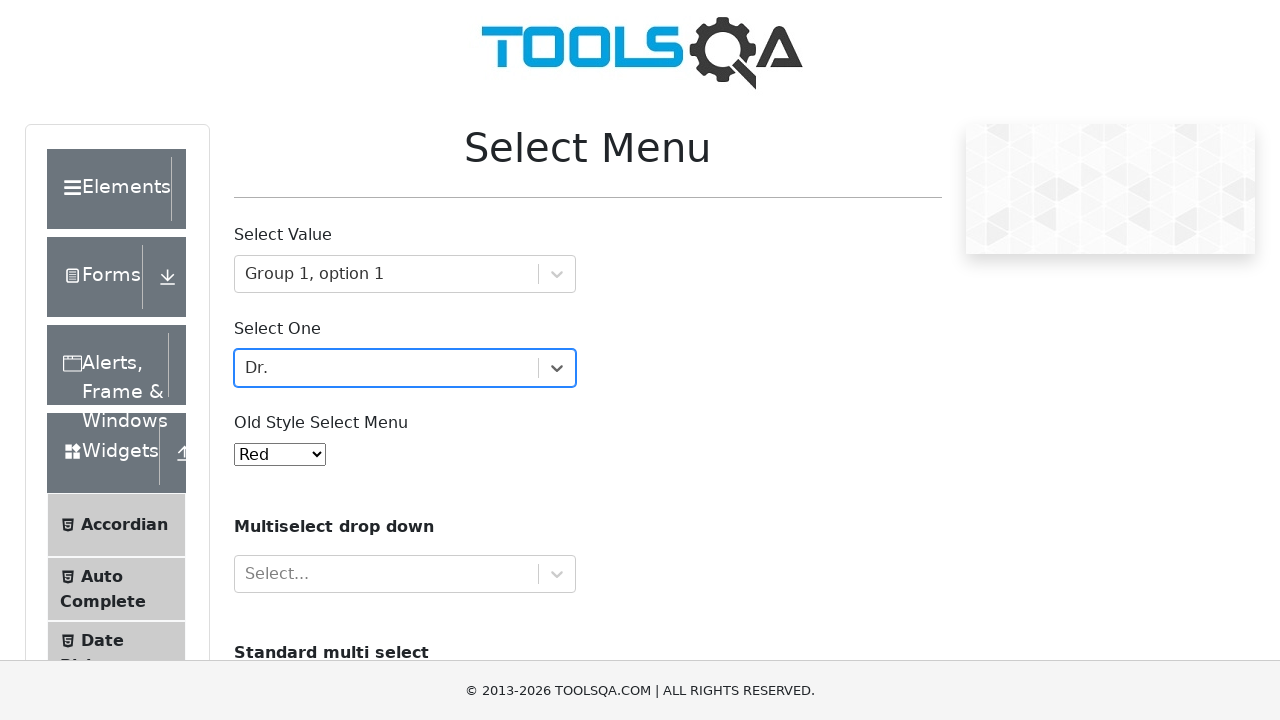

Selected value '2' from the old style select menu on #oldSelectMenu
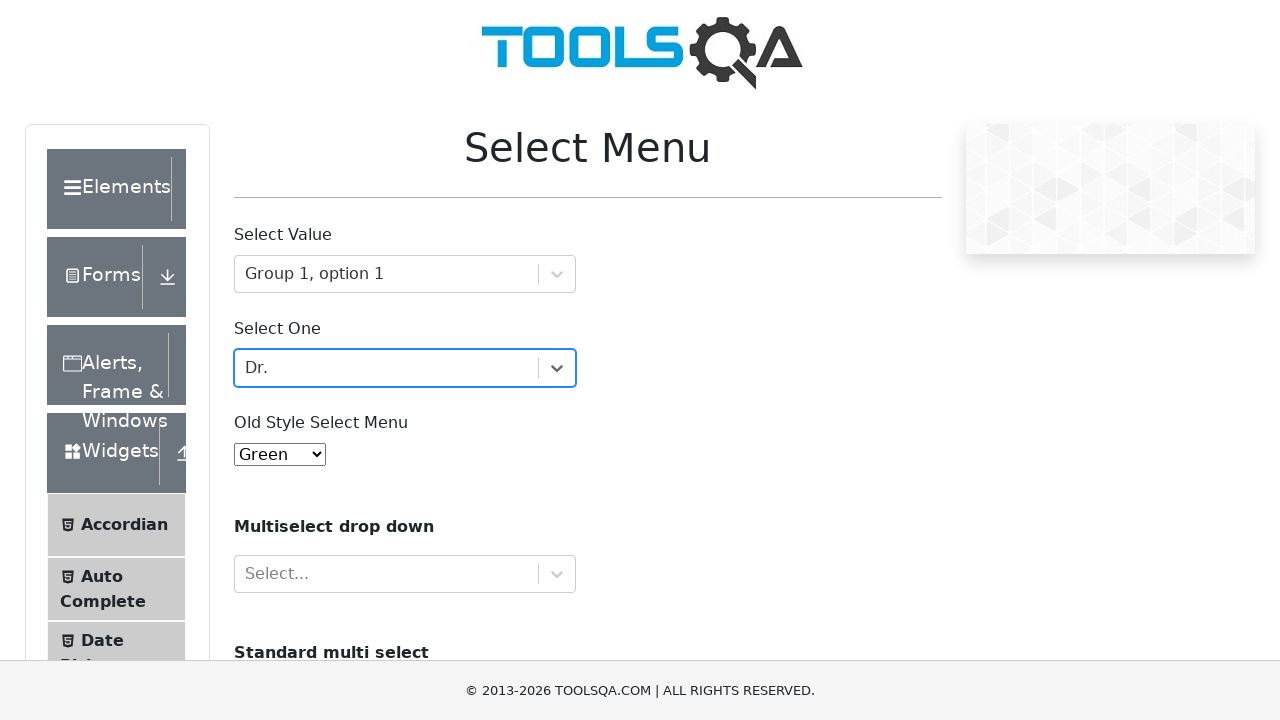

Selected 'opel' from the cars multi-select dropdown on #cars
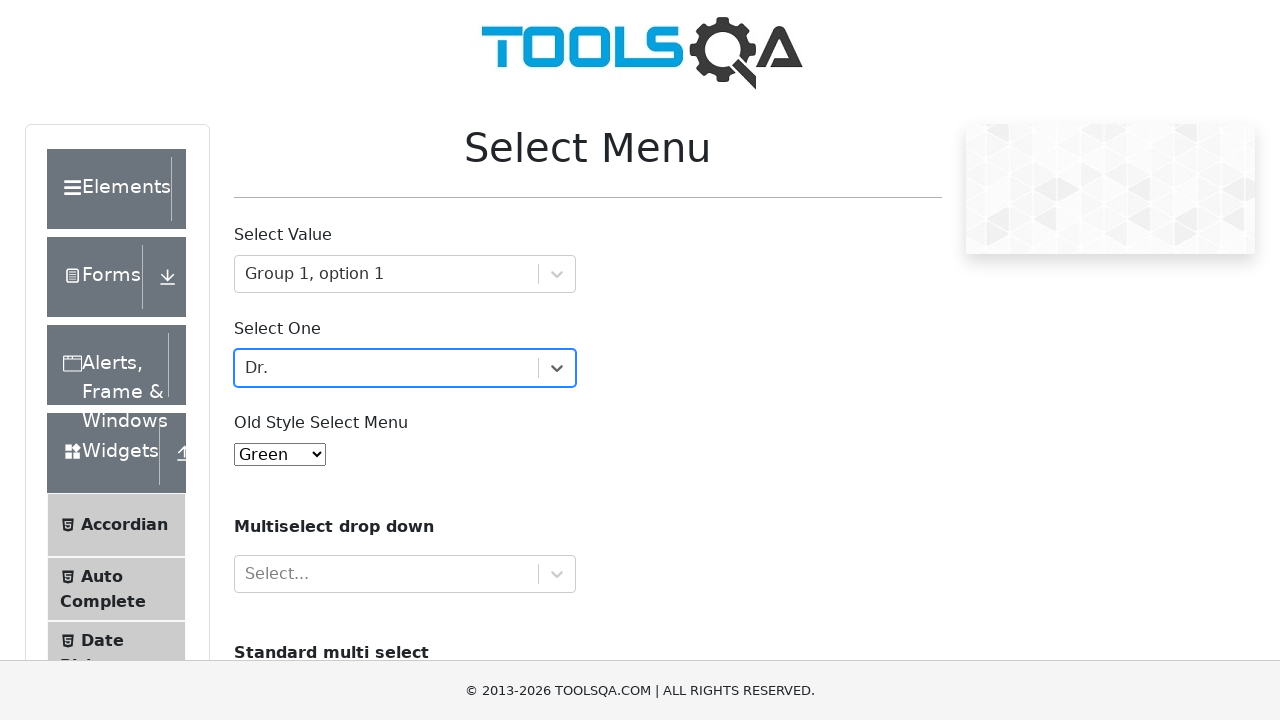

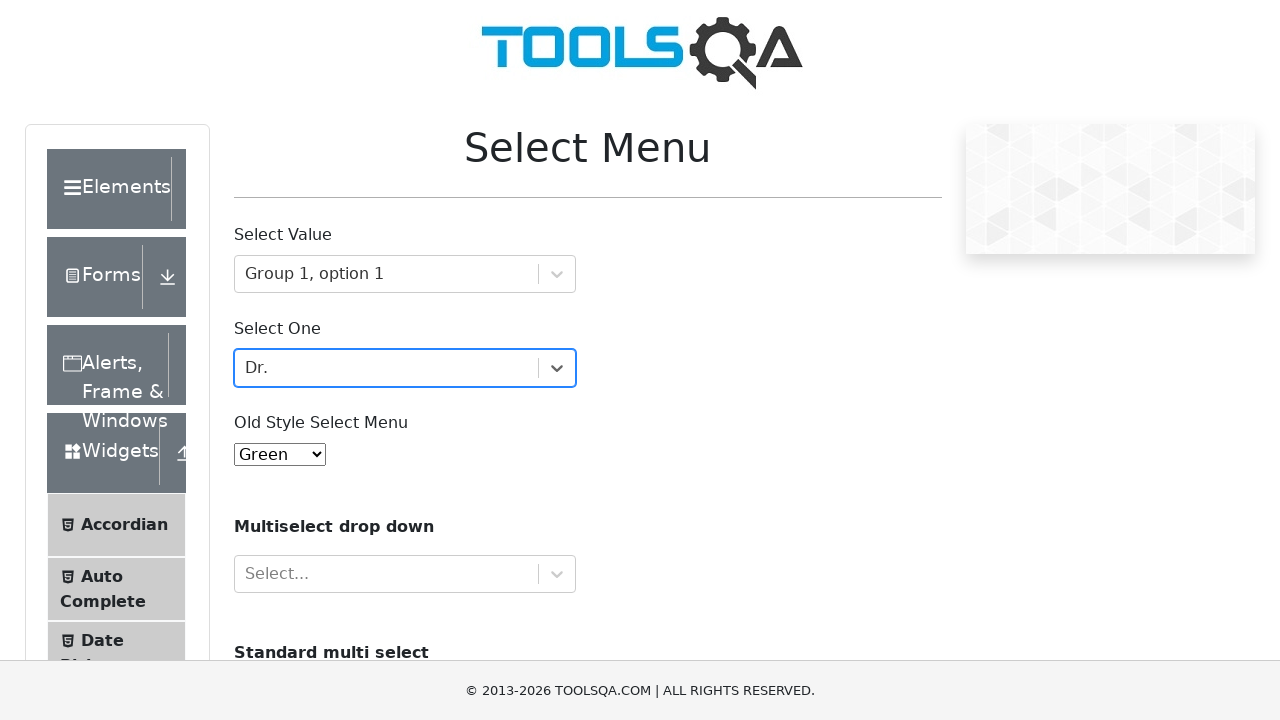